Navigates to sans-technology.com website, scrolls to the bottom of the page, and verifies the address text is displayed correctly

Starting URL: https://sans-technology.com/

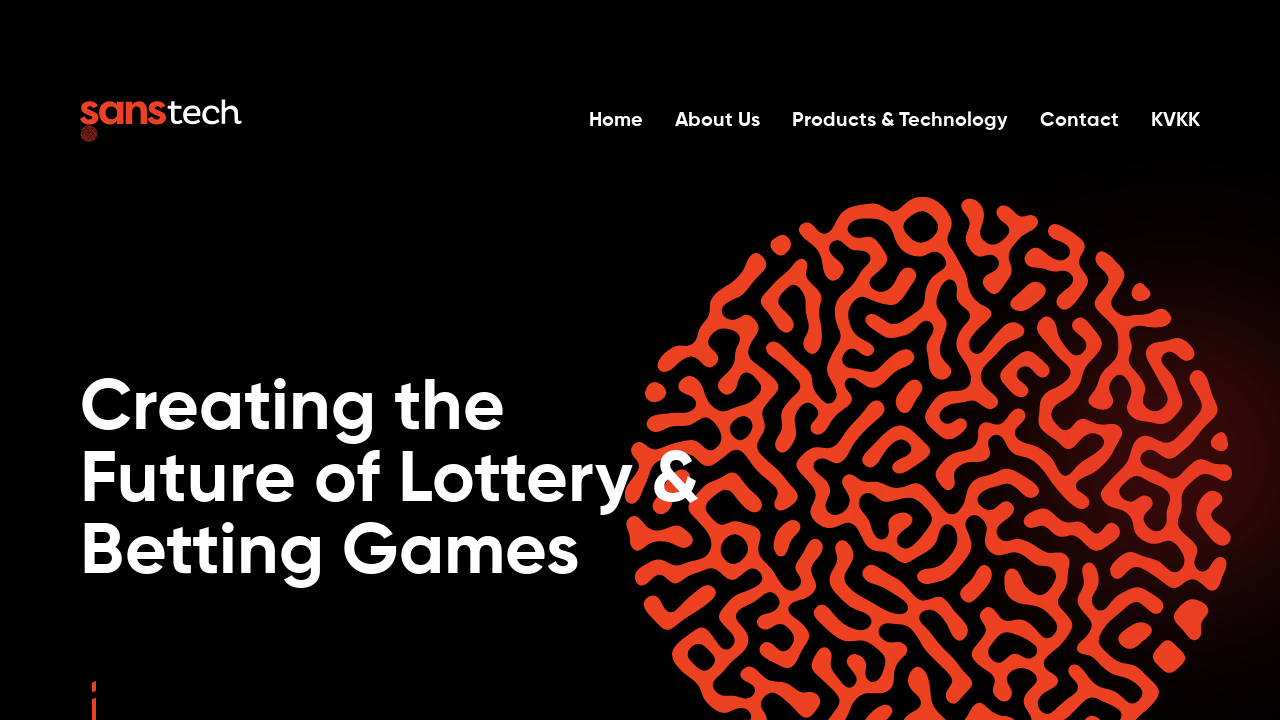

Scrolled to the bottom of the page
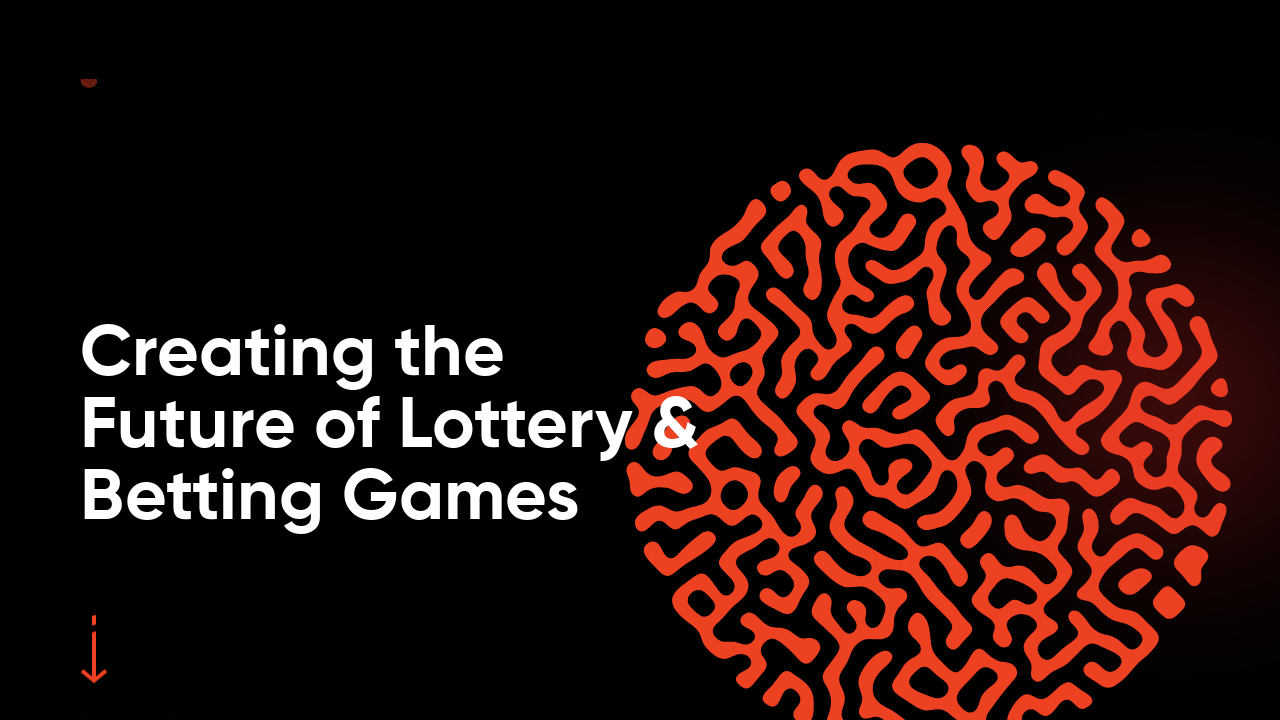

Address element loaded and is visible
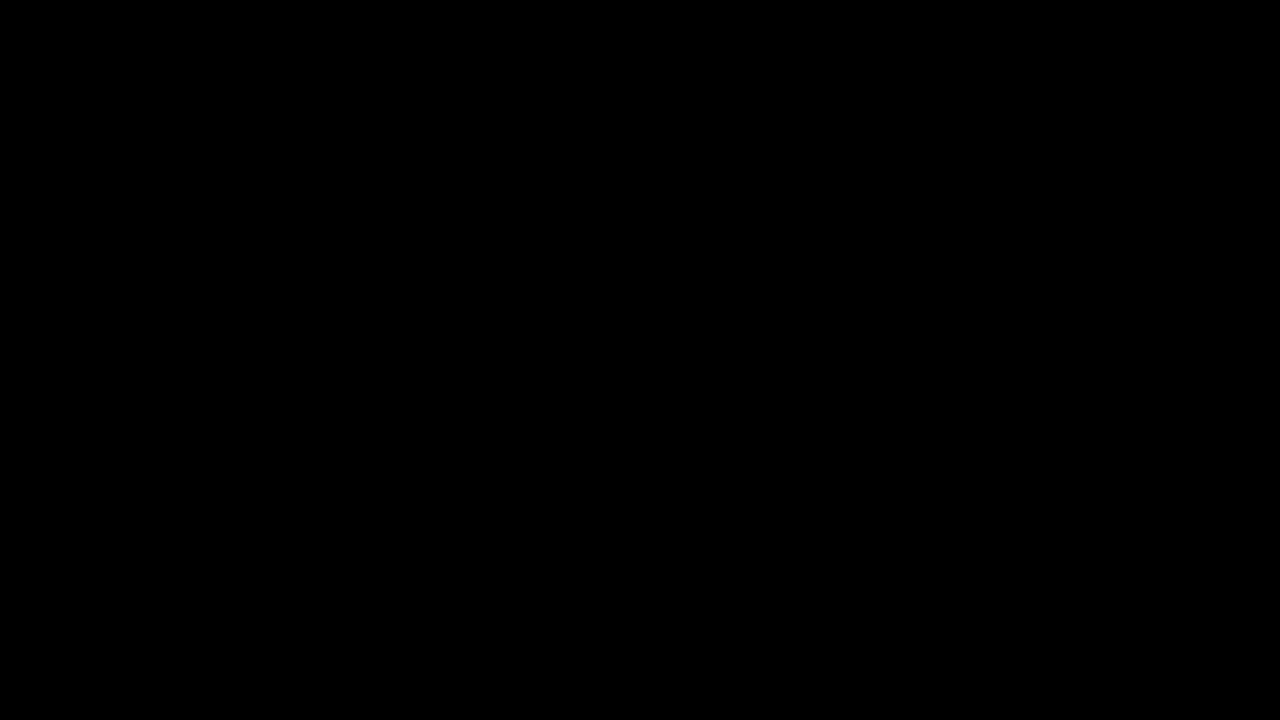

Verified that address text is visible
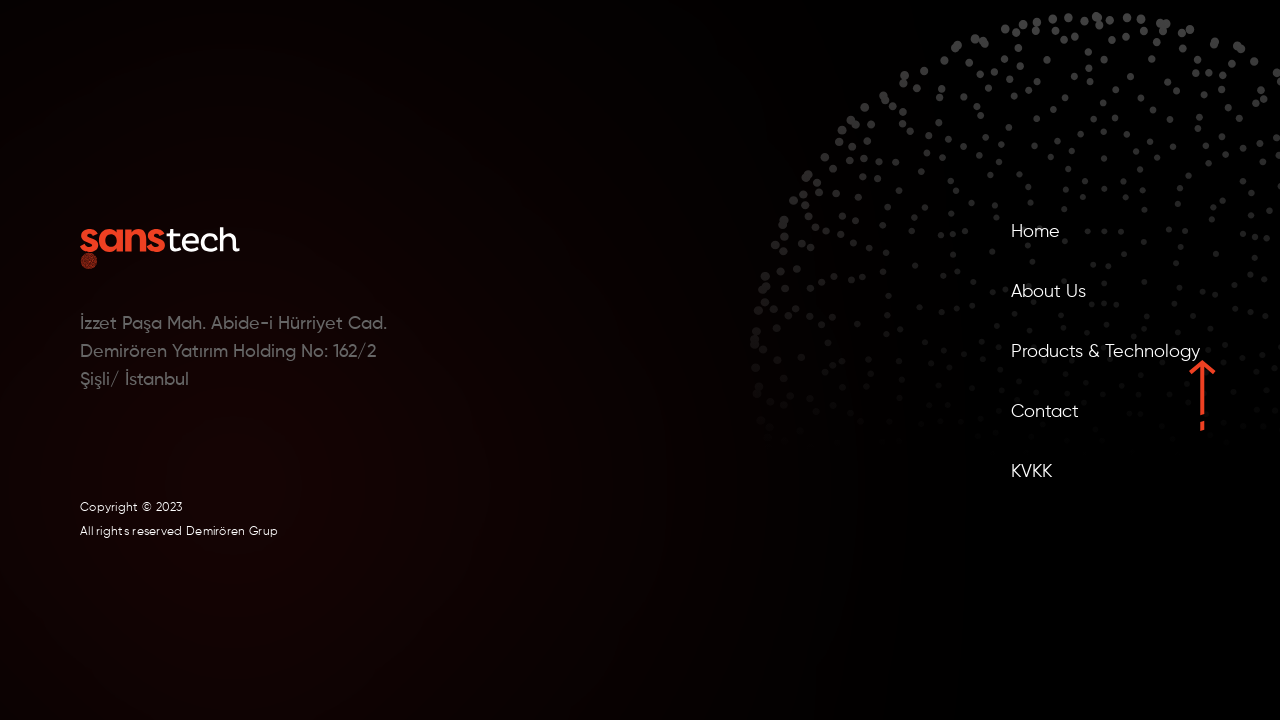

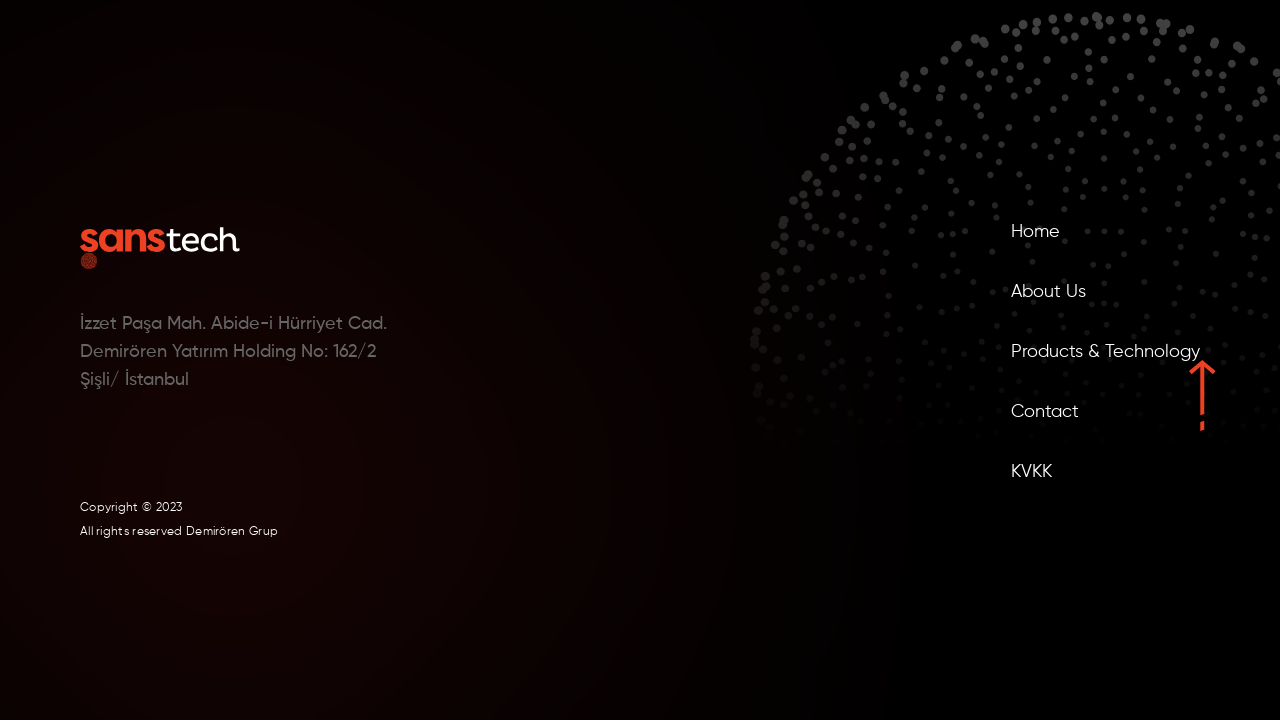